Tests adding multiple todo entries in the Dojo implementation of TodoMVC and verifies all items are displayed

Starting URL: https://todomvc.com

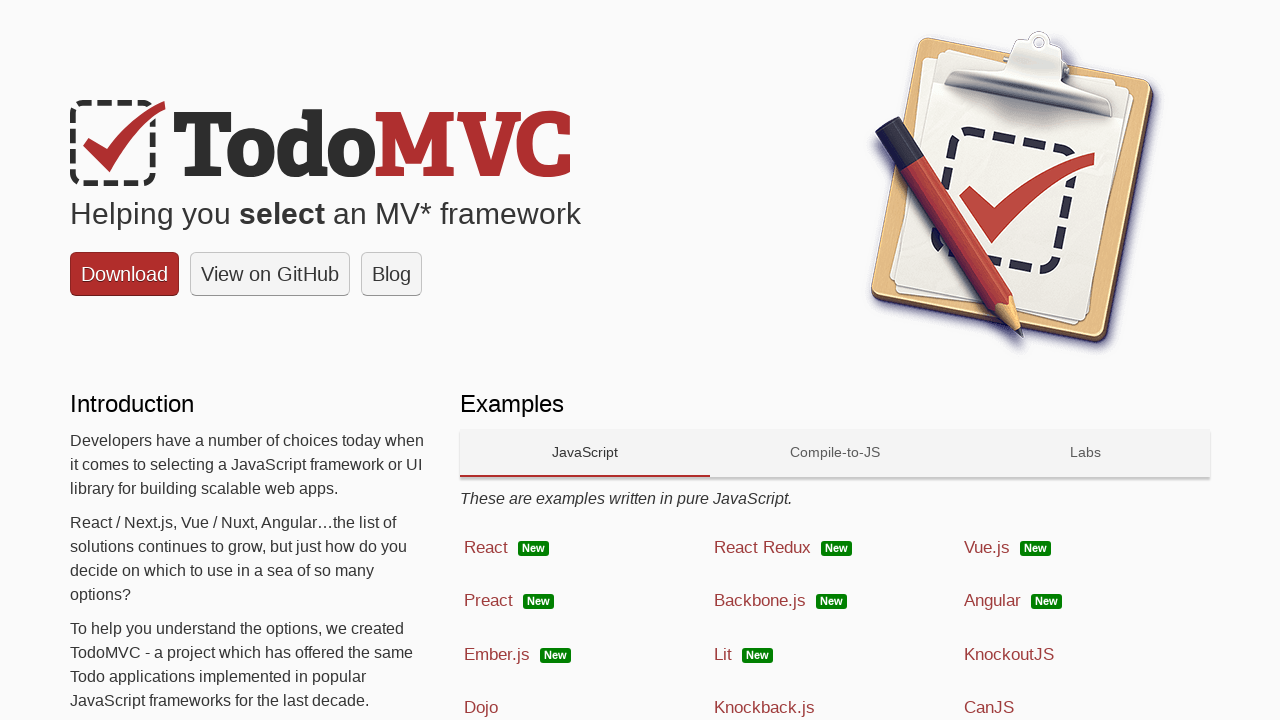

Clicked on Dojo framework link at (585, 704) on a:has-text('Dojo')
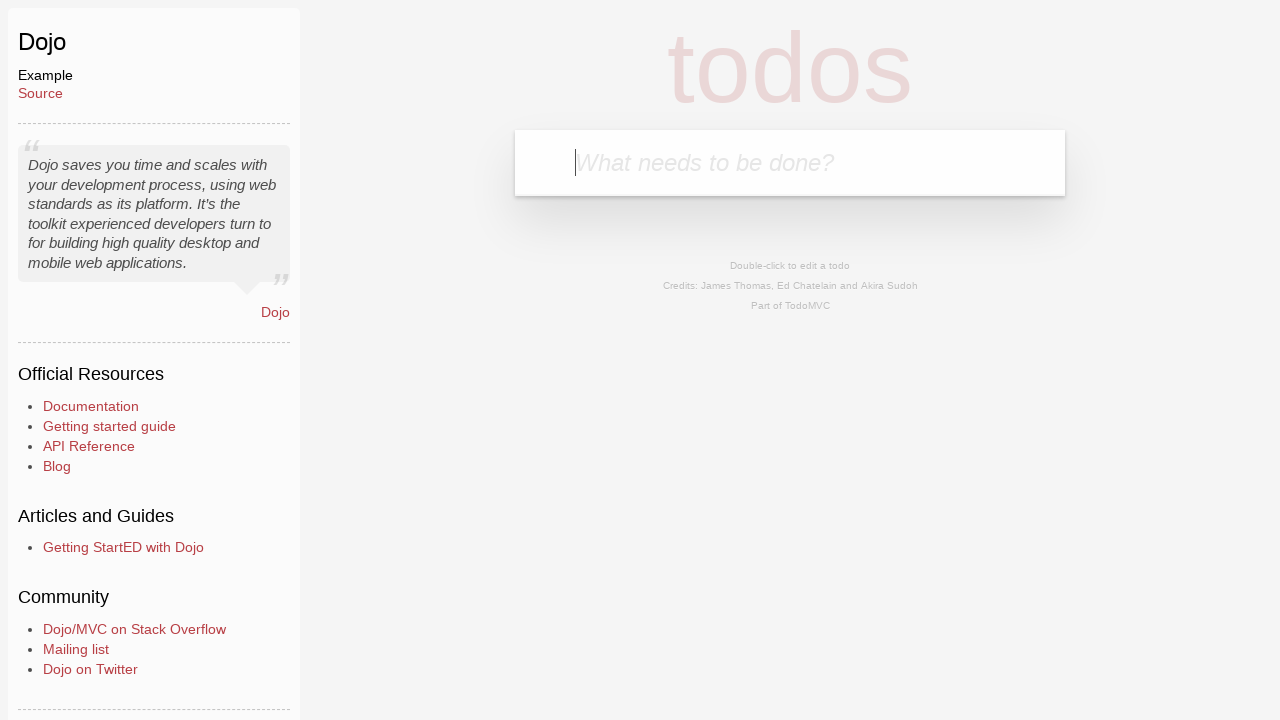

Todo input field appeared
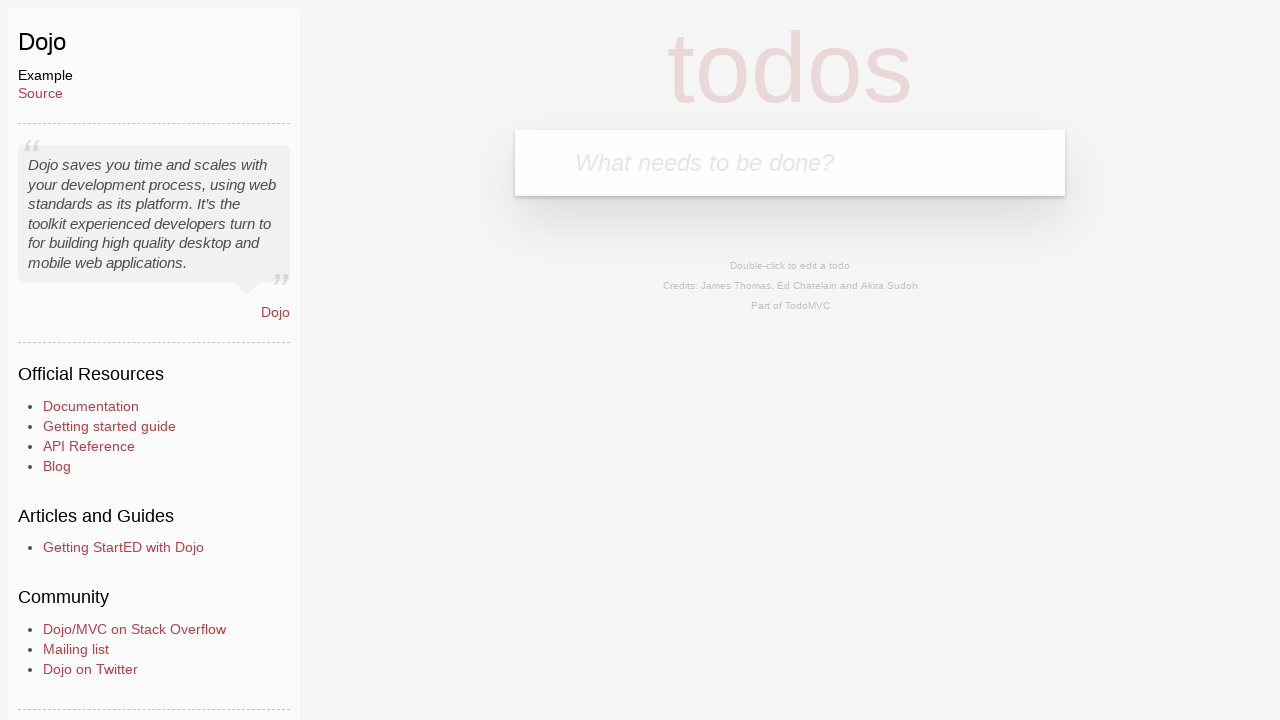

Filled first todo item with 'Hello' on .new-todo
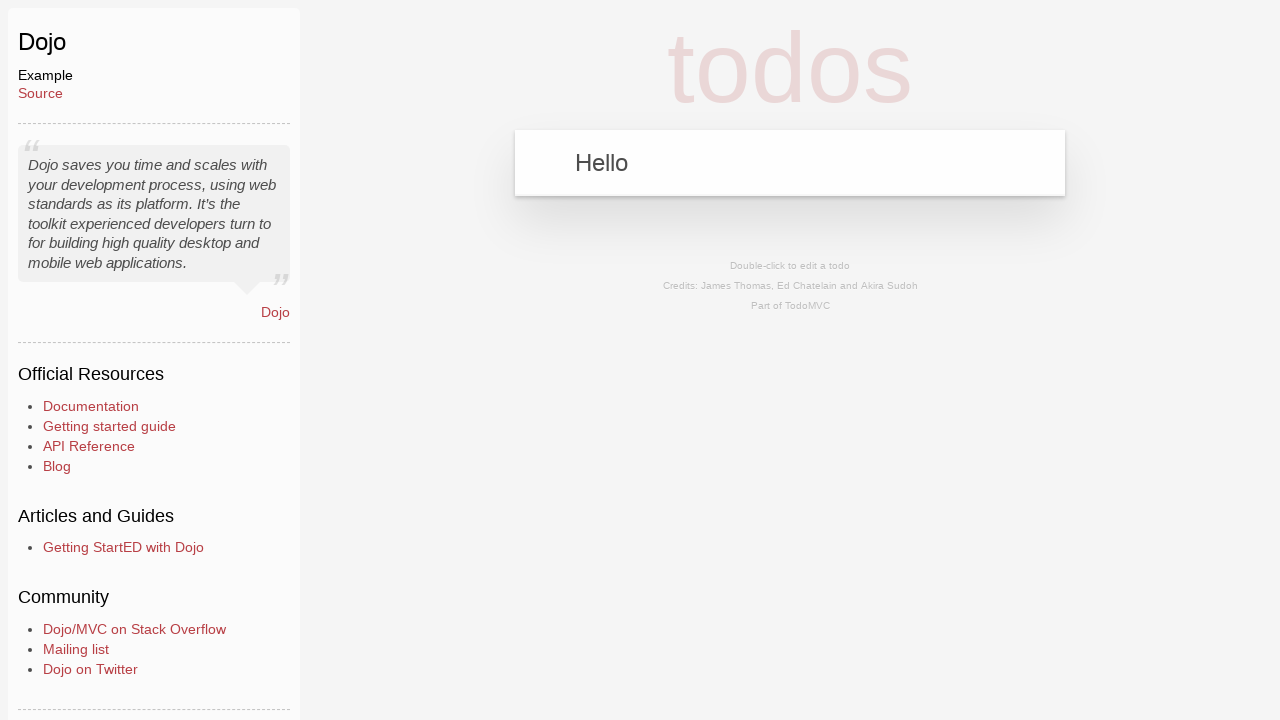

Pressed Enter to add first todo item on .new-todo
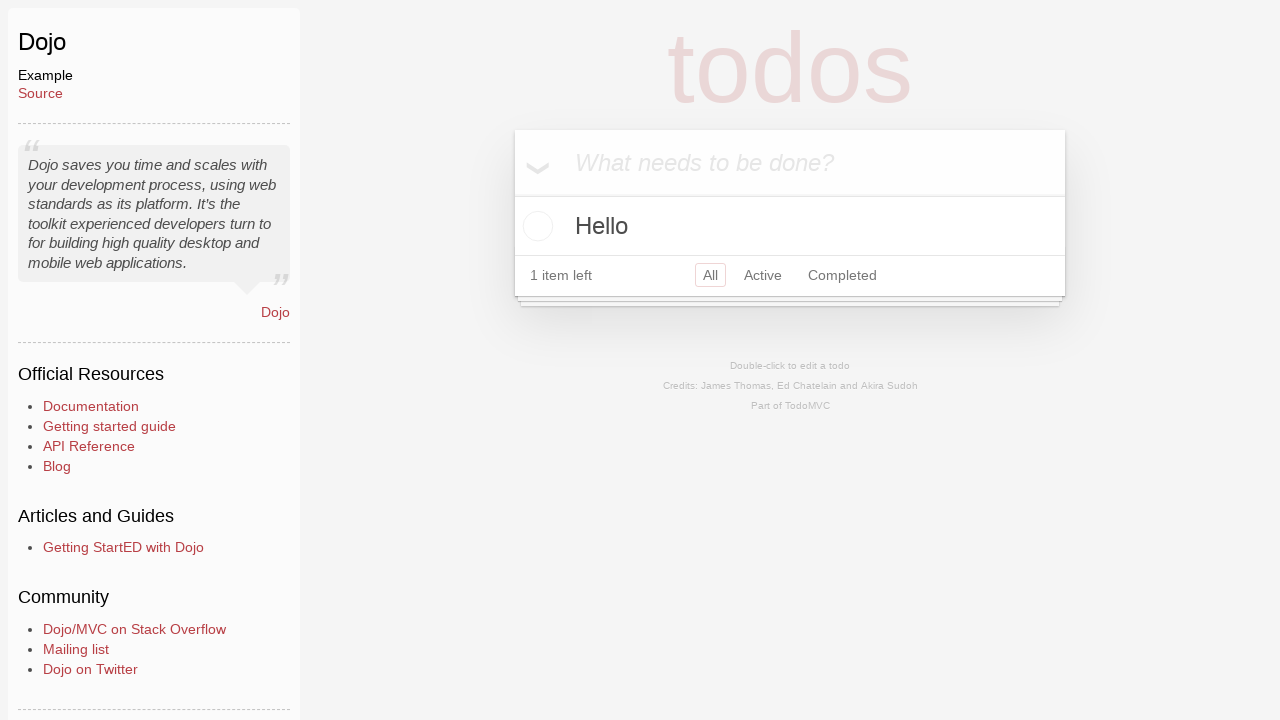

Filled second todo item with 'Hello too' on .new-todo
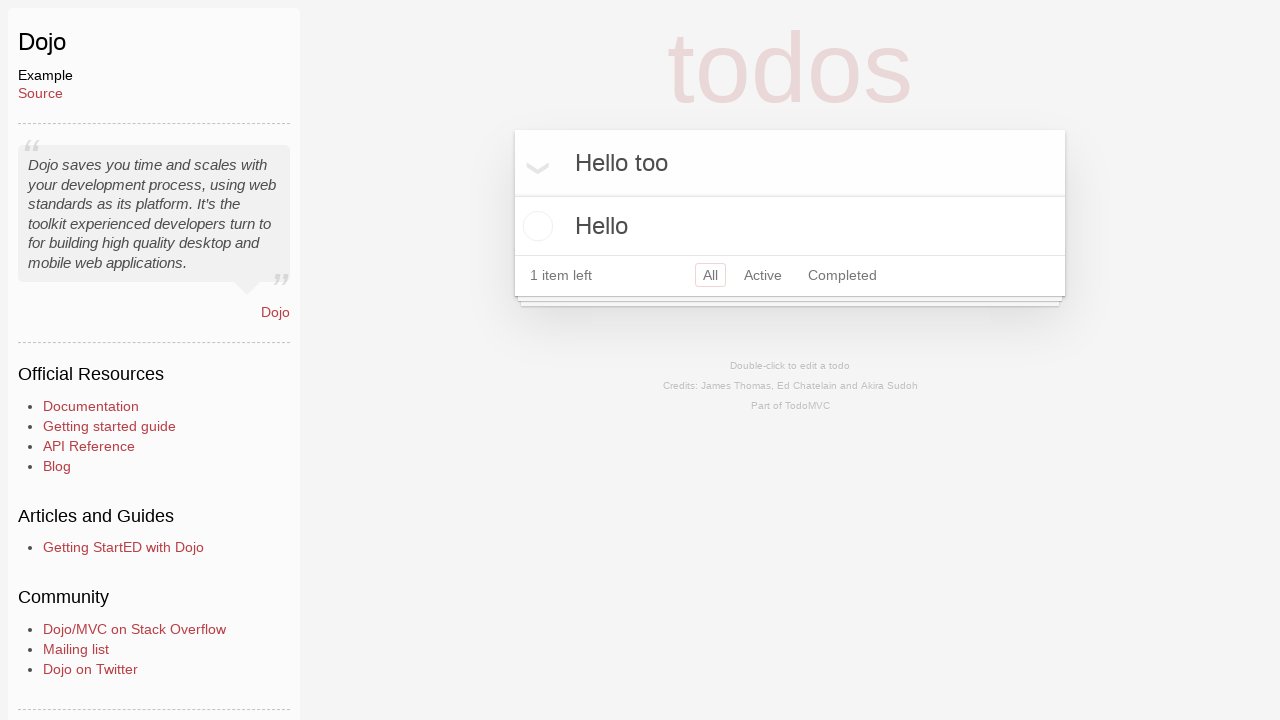

Pressed Enter to add second todo item on .new-todo
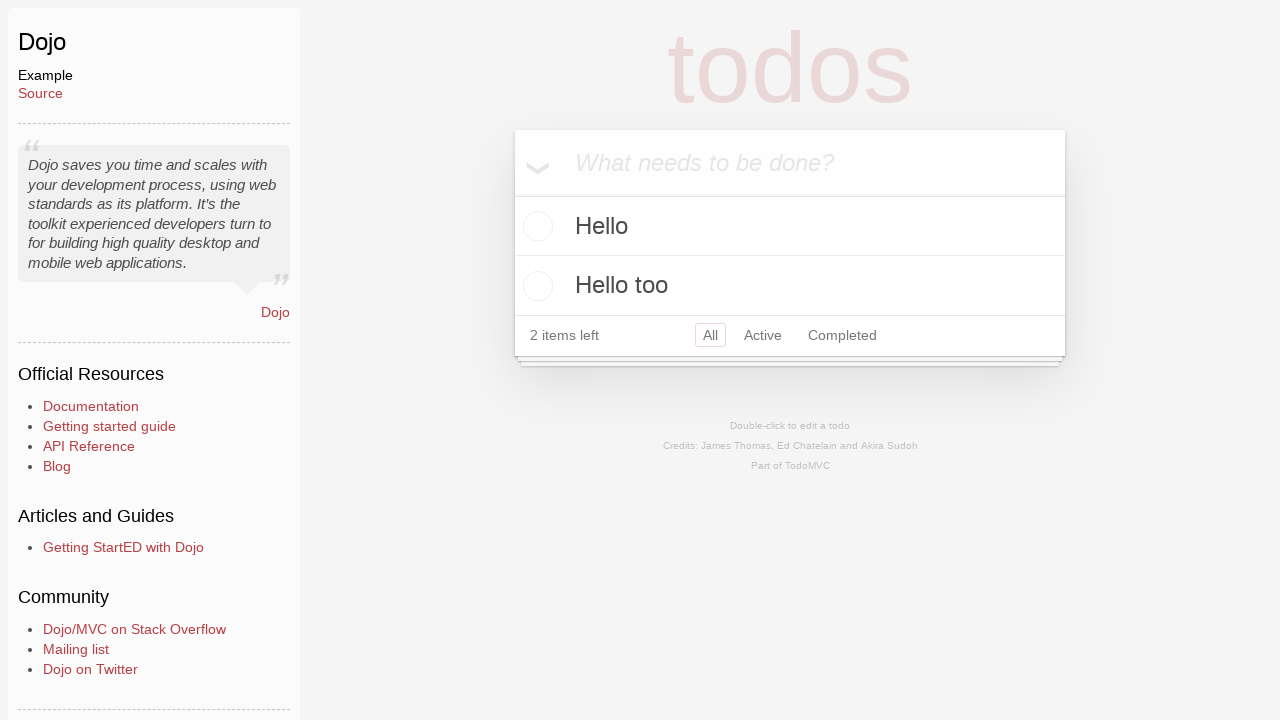

Filled third todo item with 'Hello three' on .new-todo
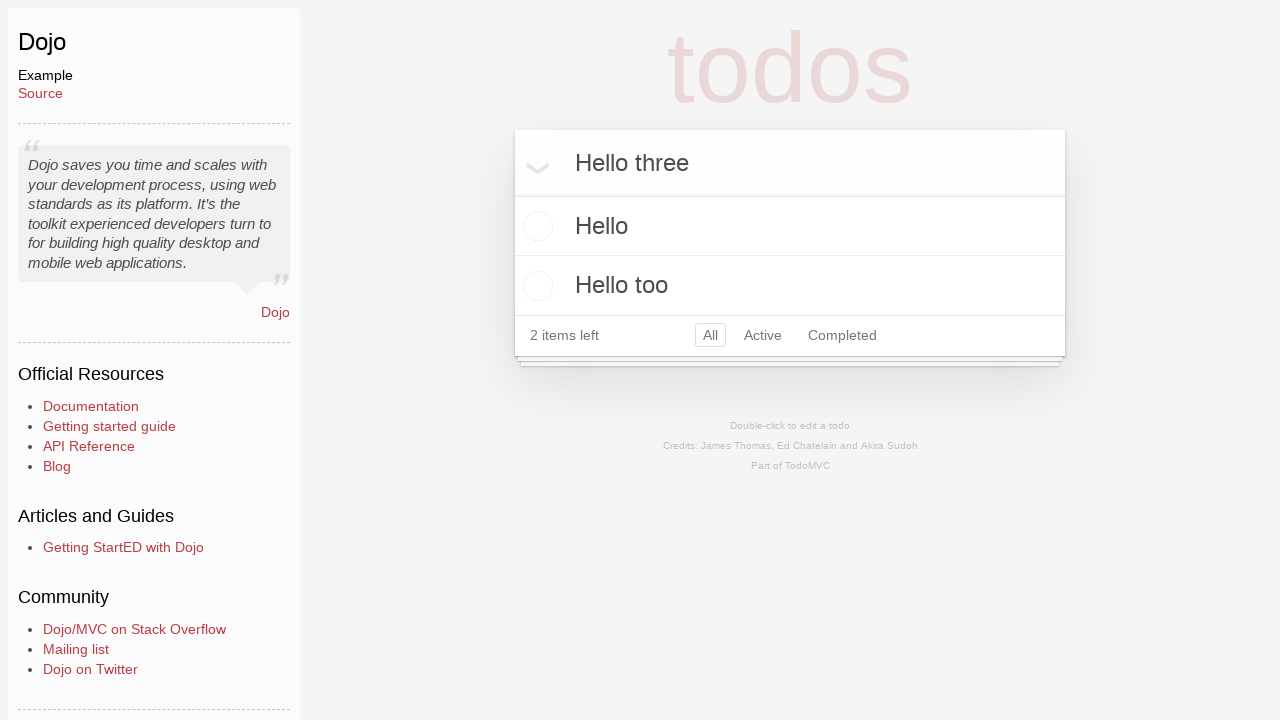

Pressed Enter to add third todo item on .new-todo
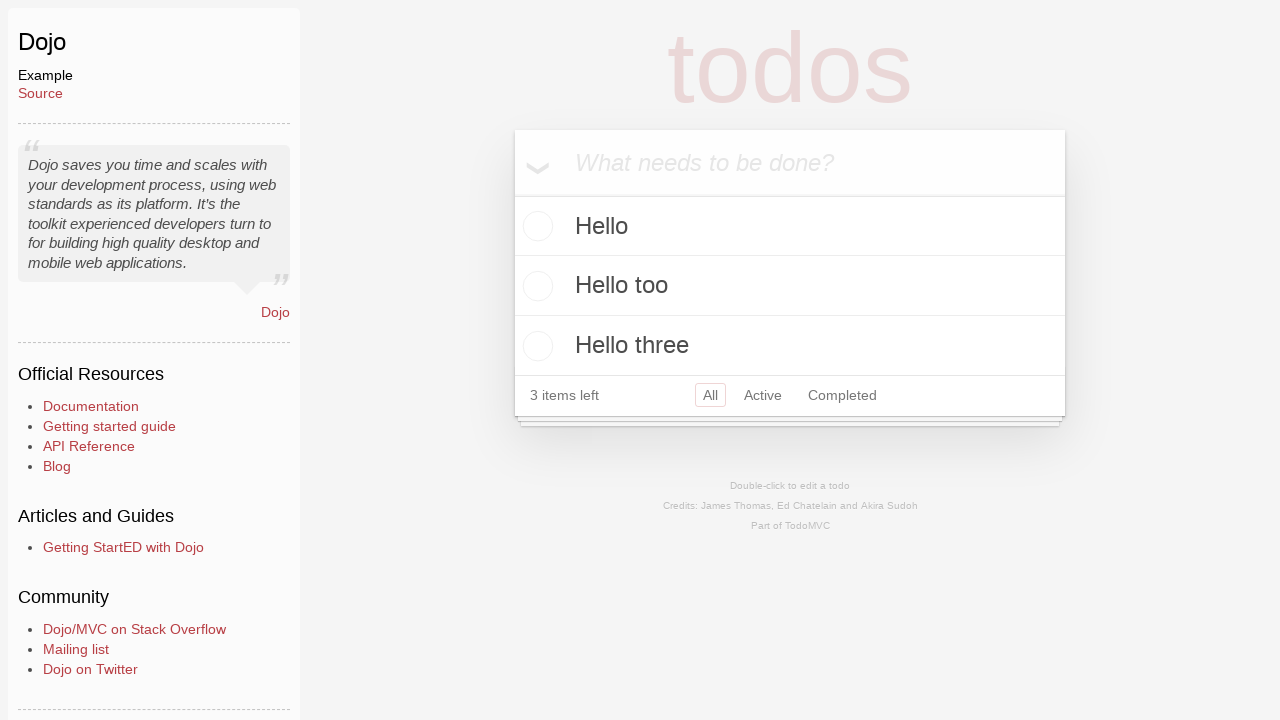

Verified all three todo items are displayed in the list
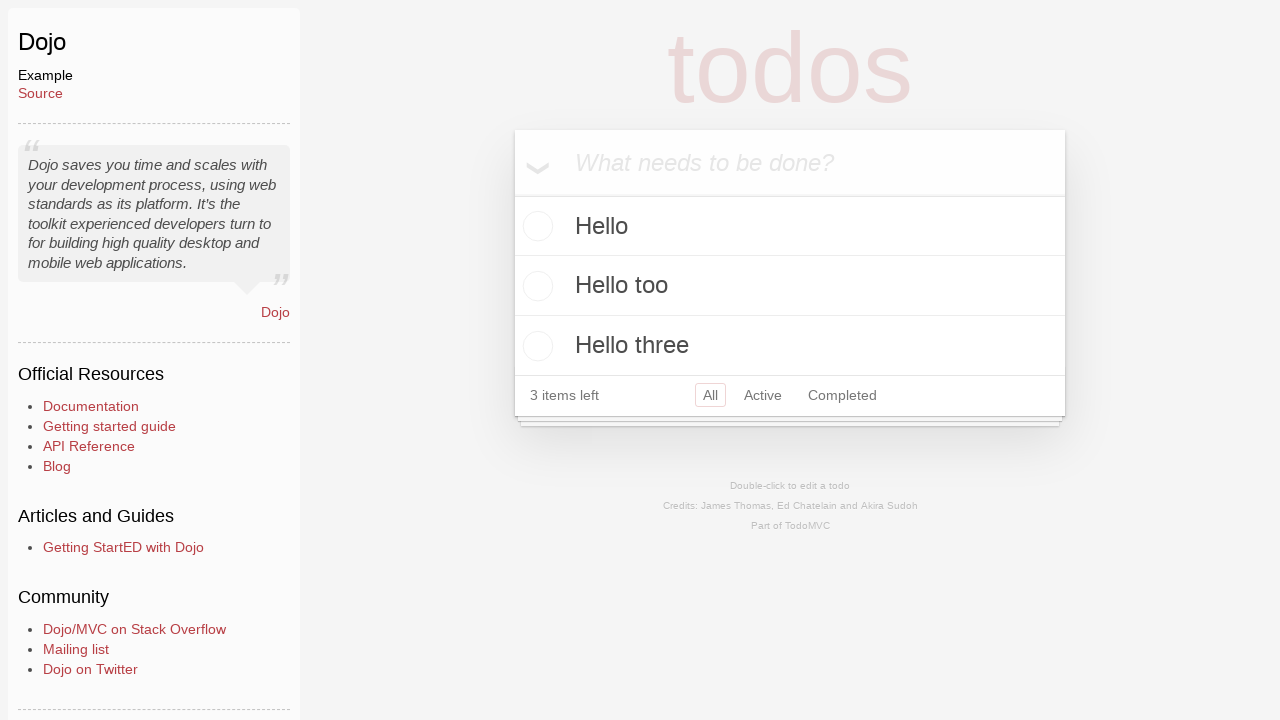

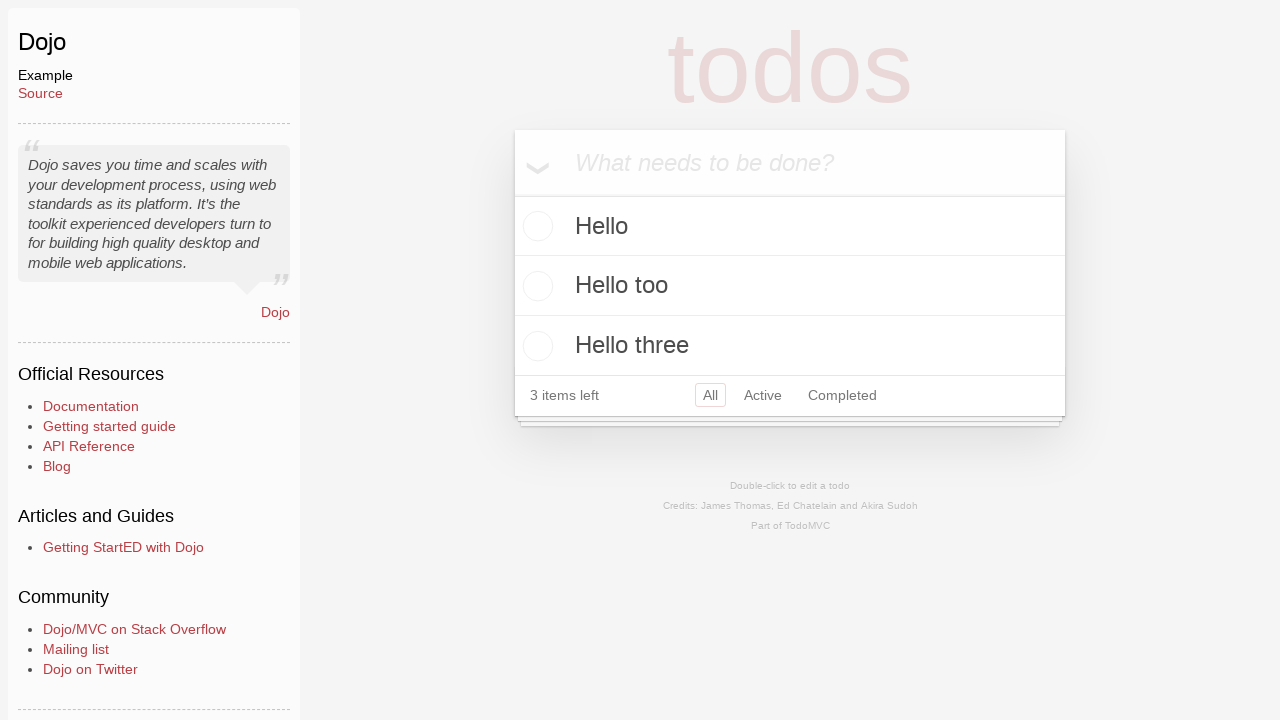